Tests browser window functionality by navigating to the Alerts, Frame & Windows section, clicking on Browser Windows, opening a new tab, and verifying the new tab displays the expected content.

Starting URL: https://demoqa.com/

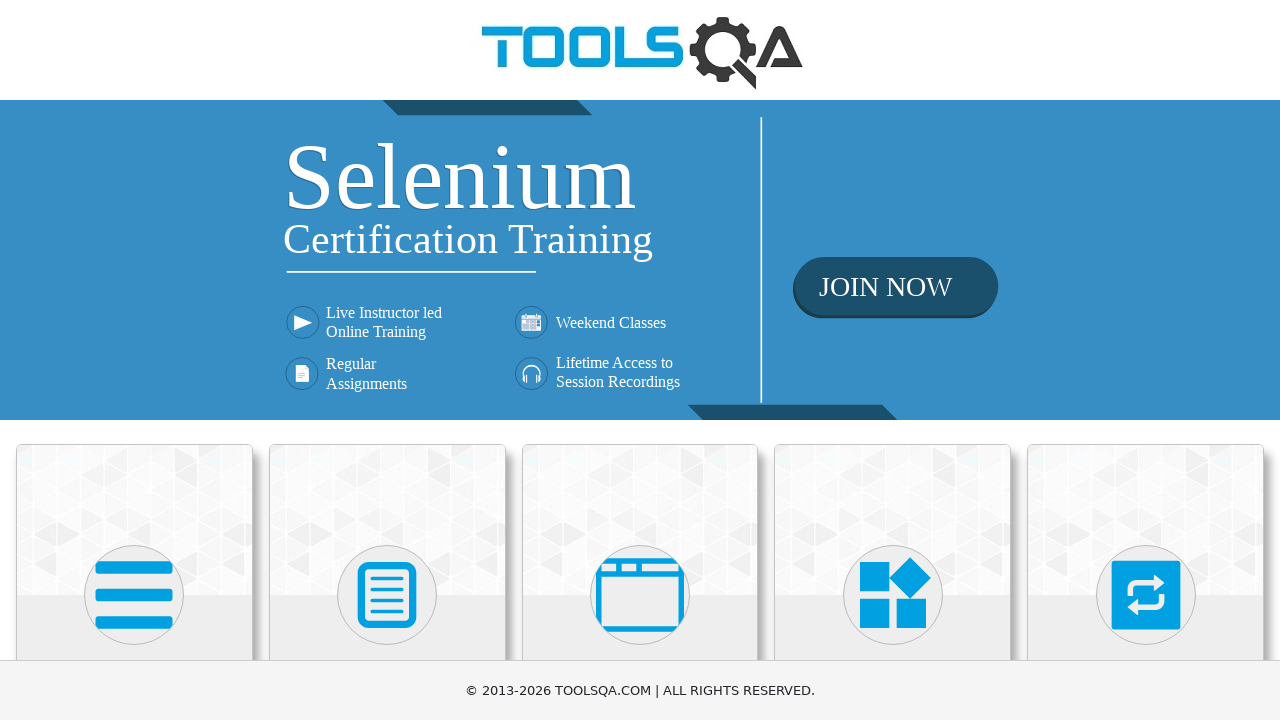

Scrolled to 'Alerts, Frame & Windows' card
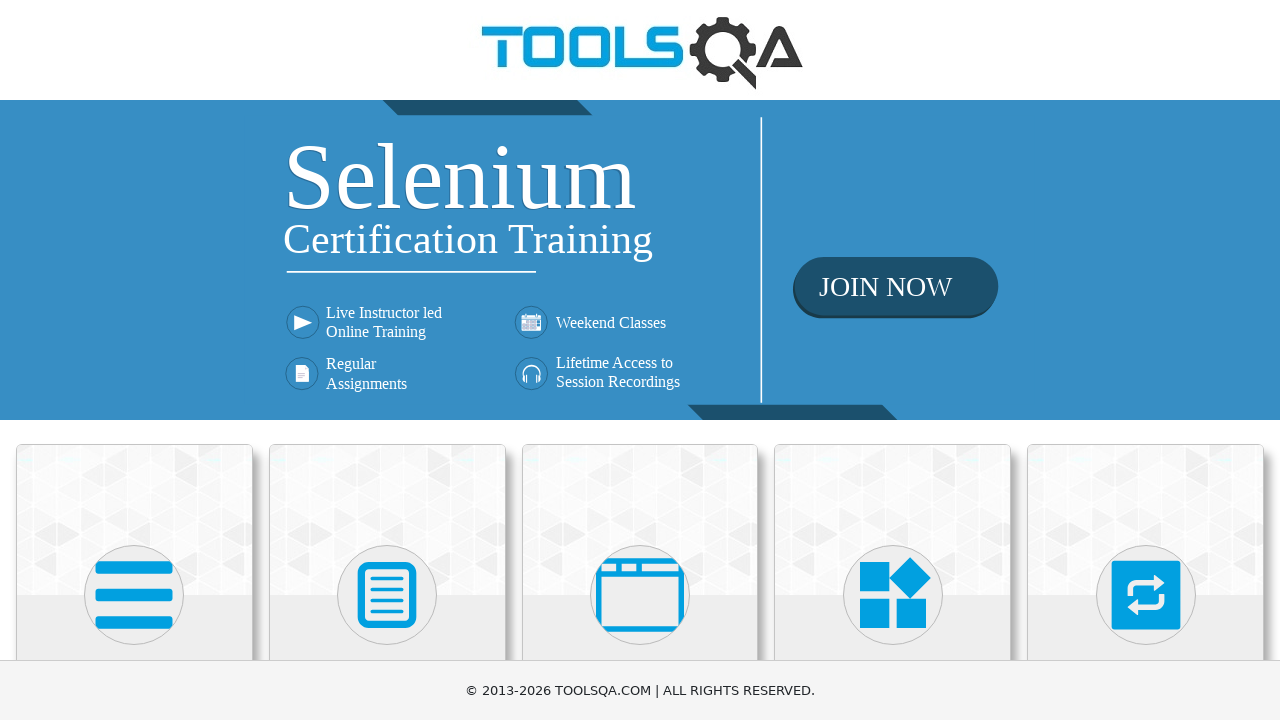

Clicked on 'Alerts, Frame & Windows' card at (640, 360) on xpath=//*[text()='Alerts, Frame & Windows']
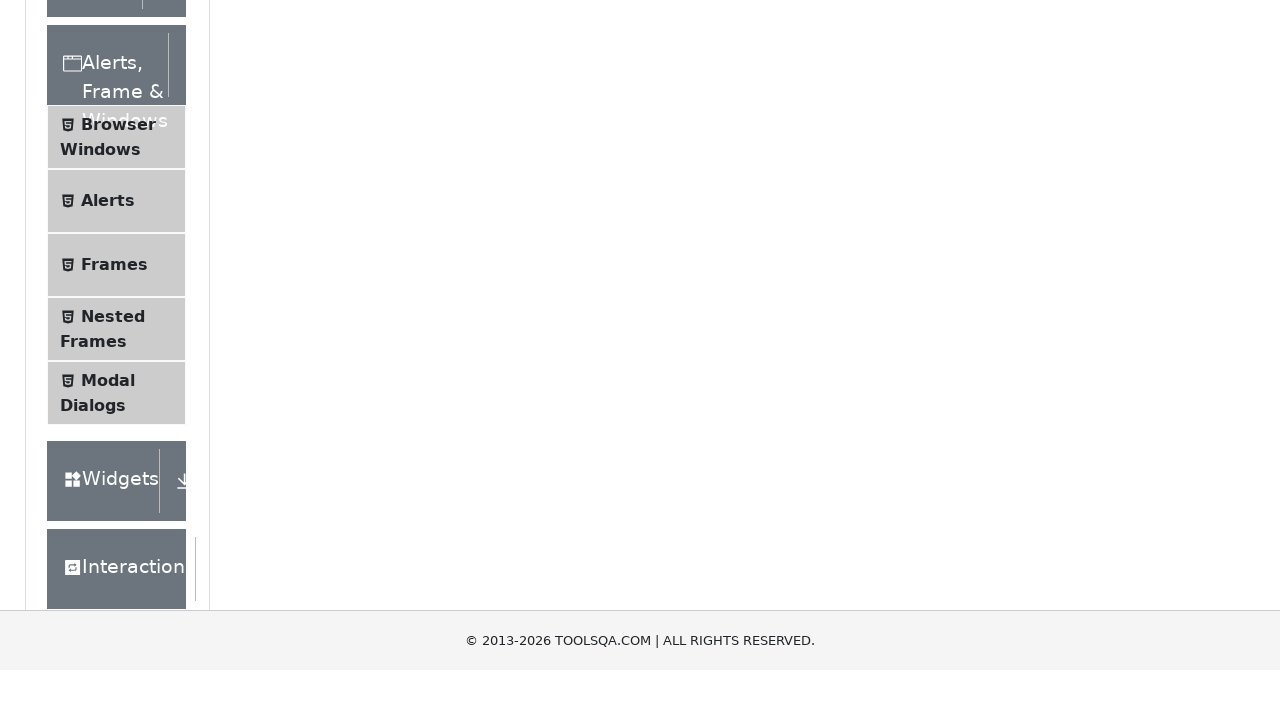

Clicked on 'Browser Windows' menu item at (118, 424) on xpath=//*[text()='Browser Windows']
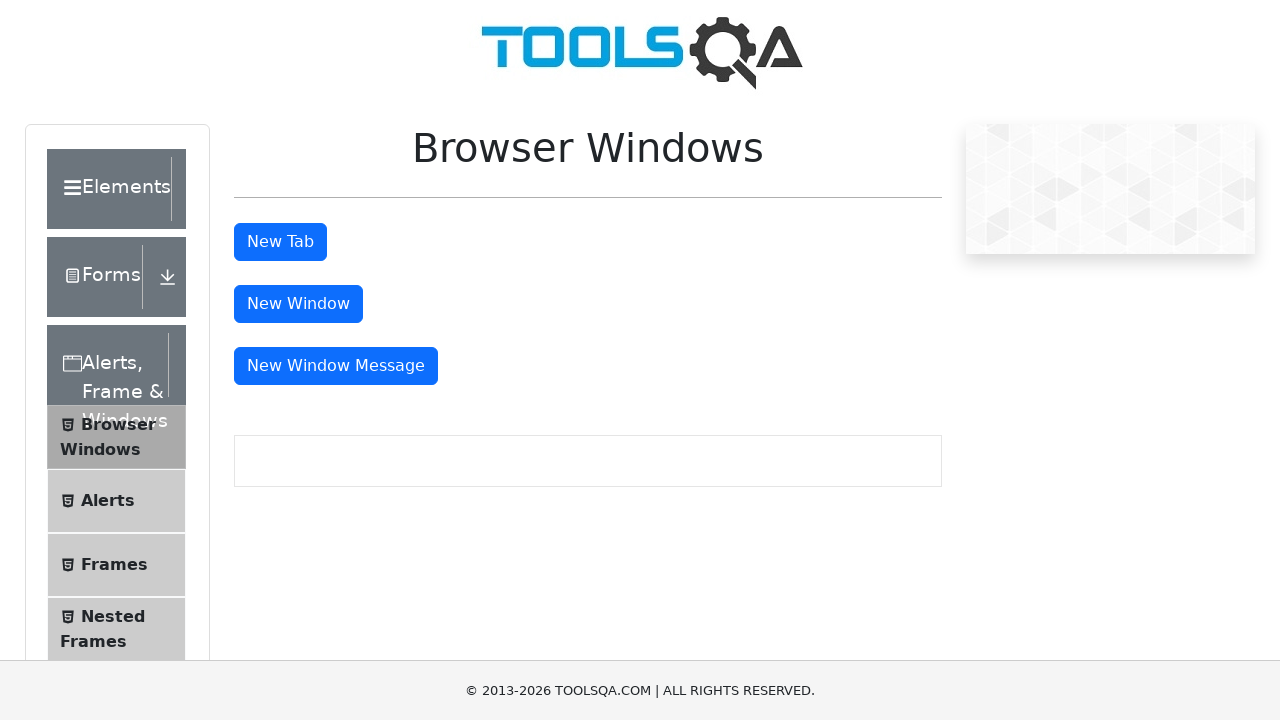

Verified New Tab button is visible
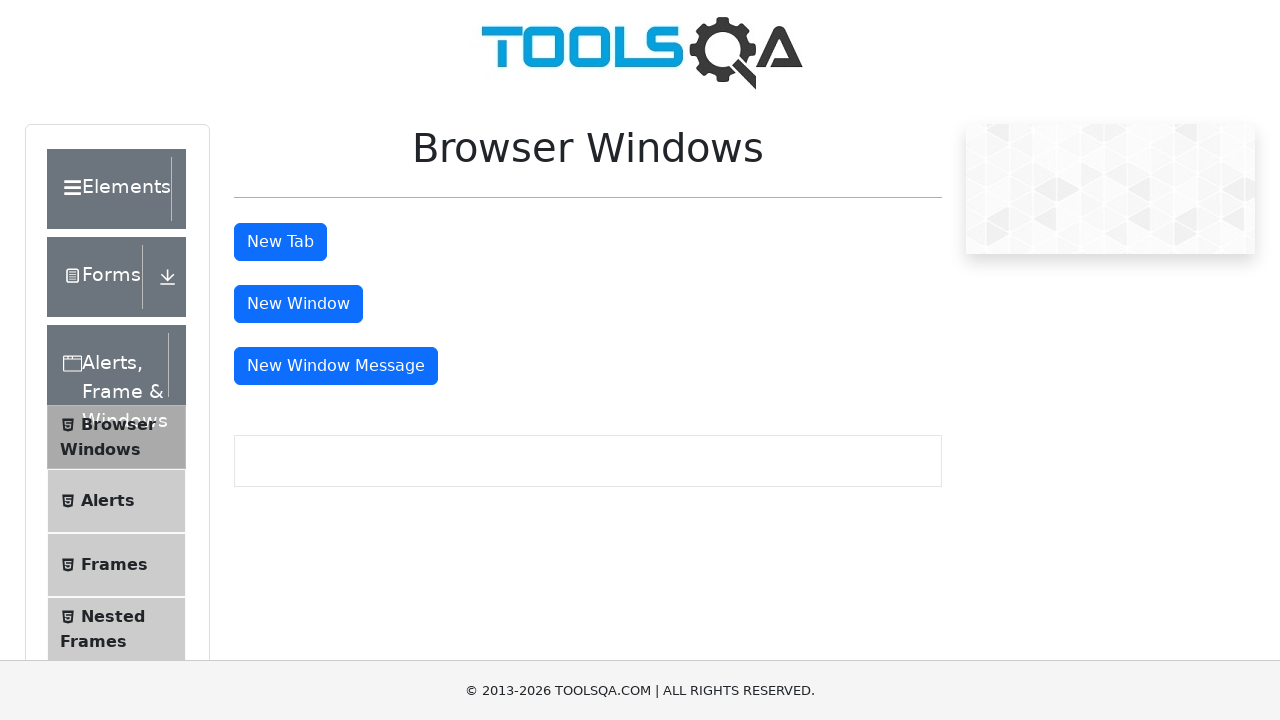

Clicked New Tab button and captured new page context at (280, 242) on #tabButton
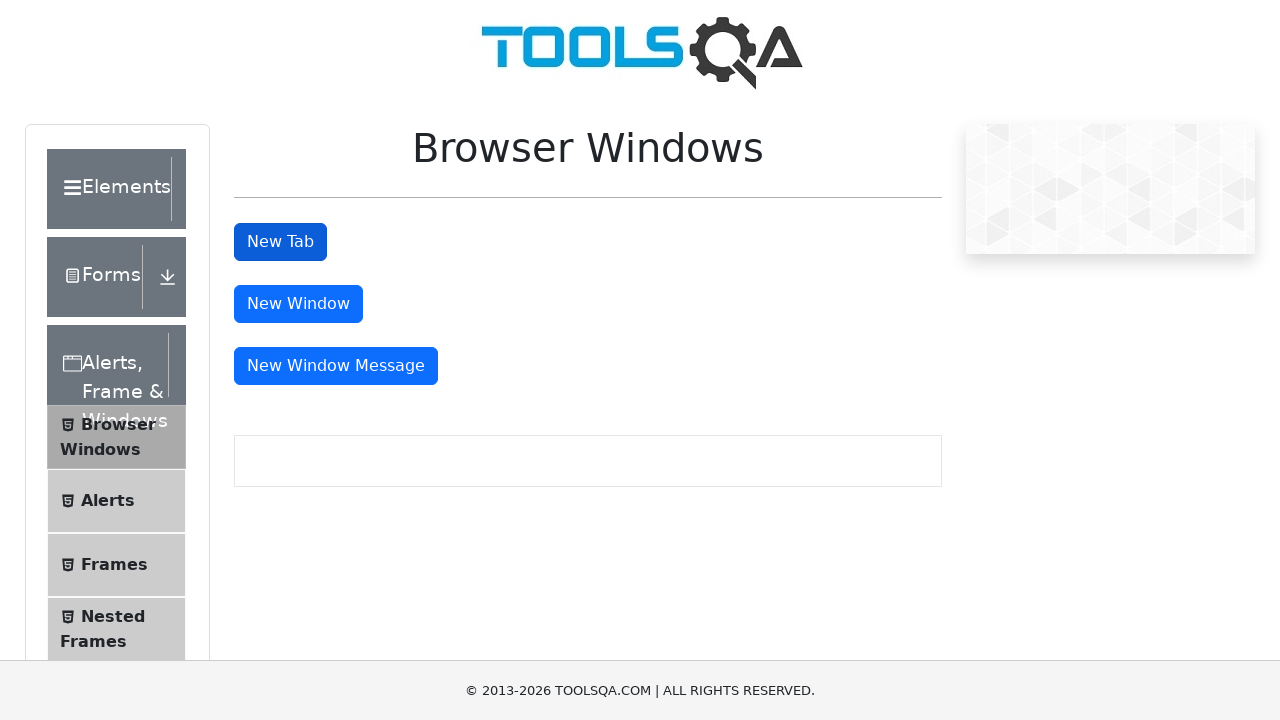

New tab loaded successfully
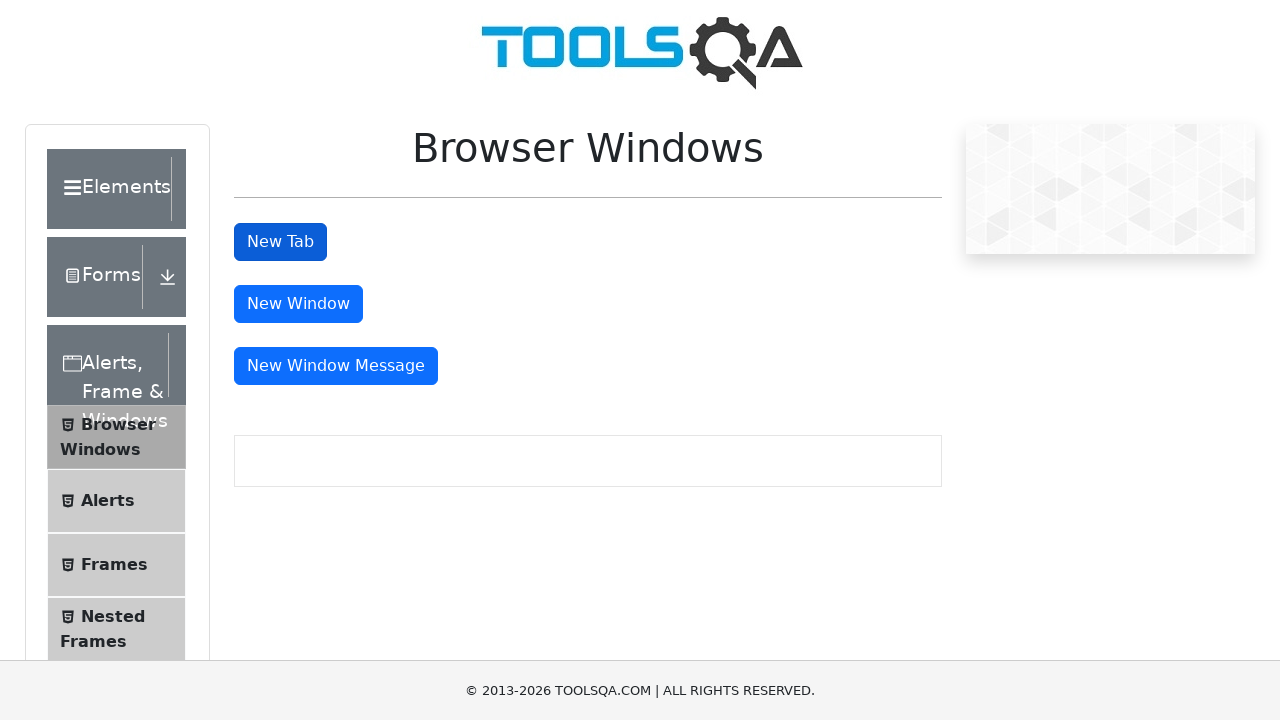

Verified new tab content: 'This is a sample page' matches expected text
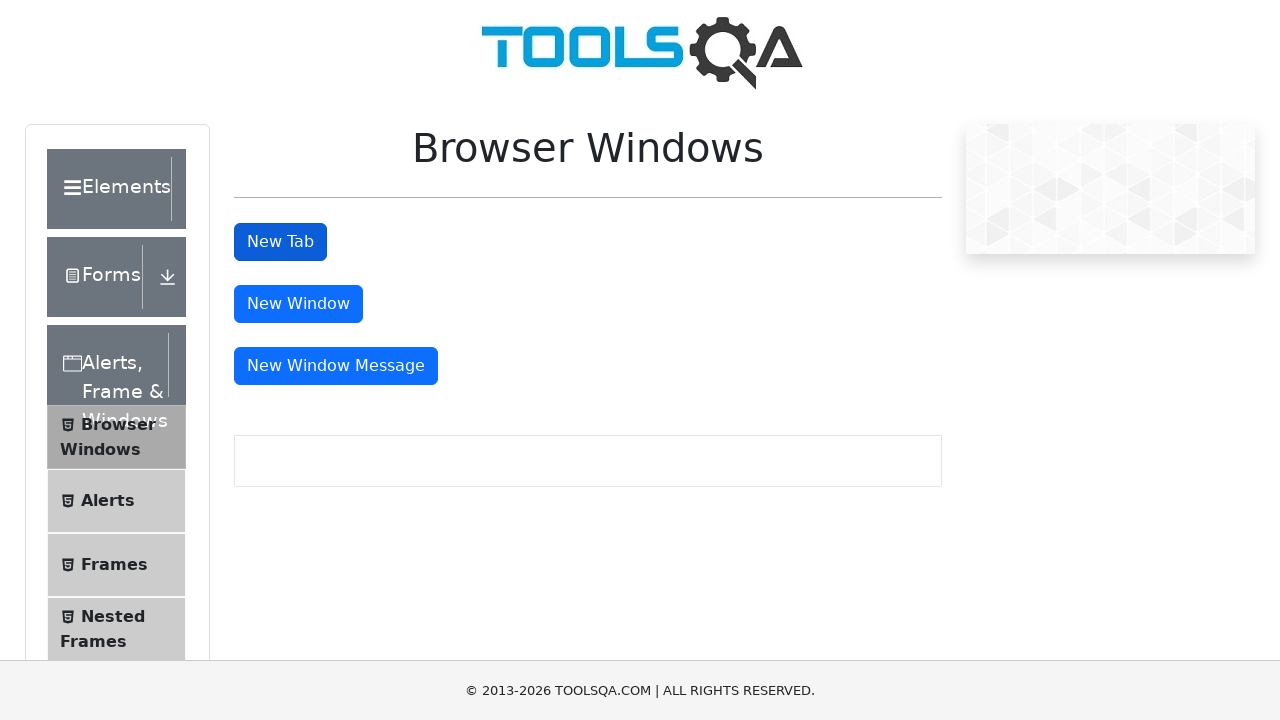

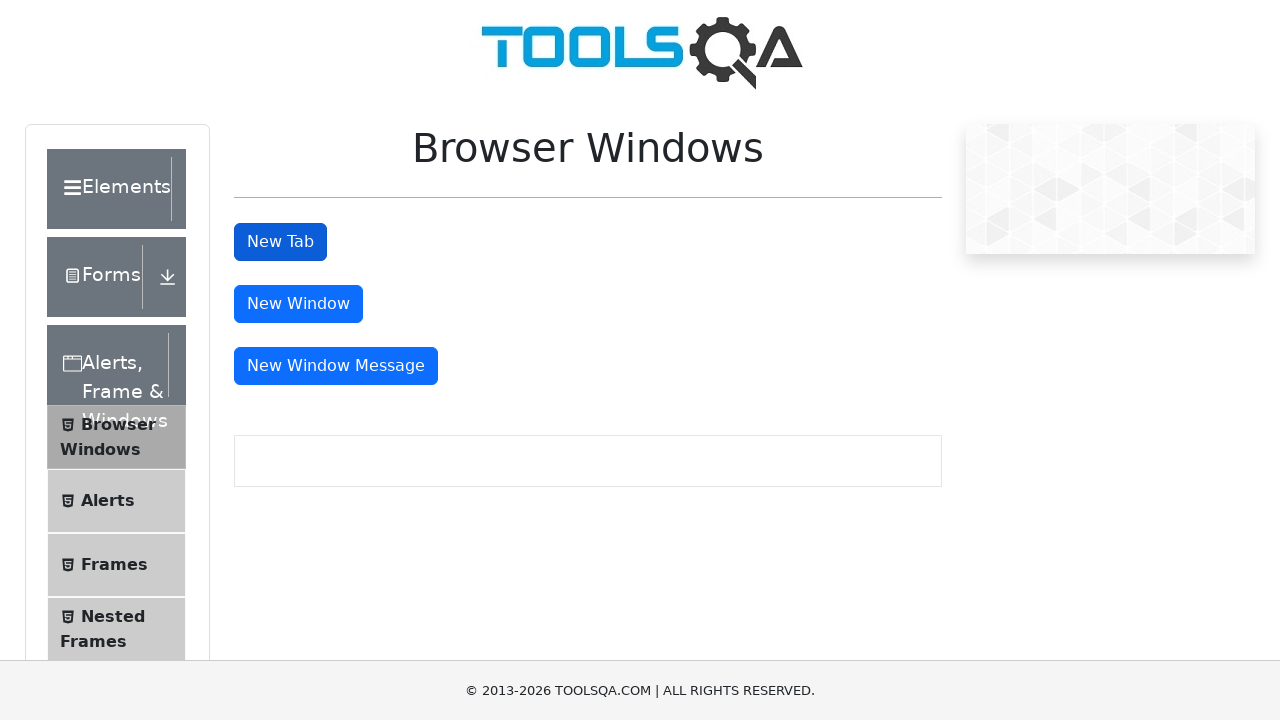